Tests dropdown selection by selecting Option 1 and then Option 2, verifying the final selection

Starting URL: https://the-internet.herokuapp.com/dropdown

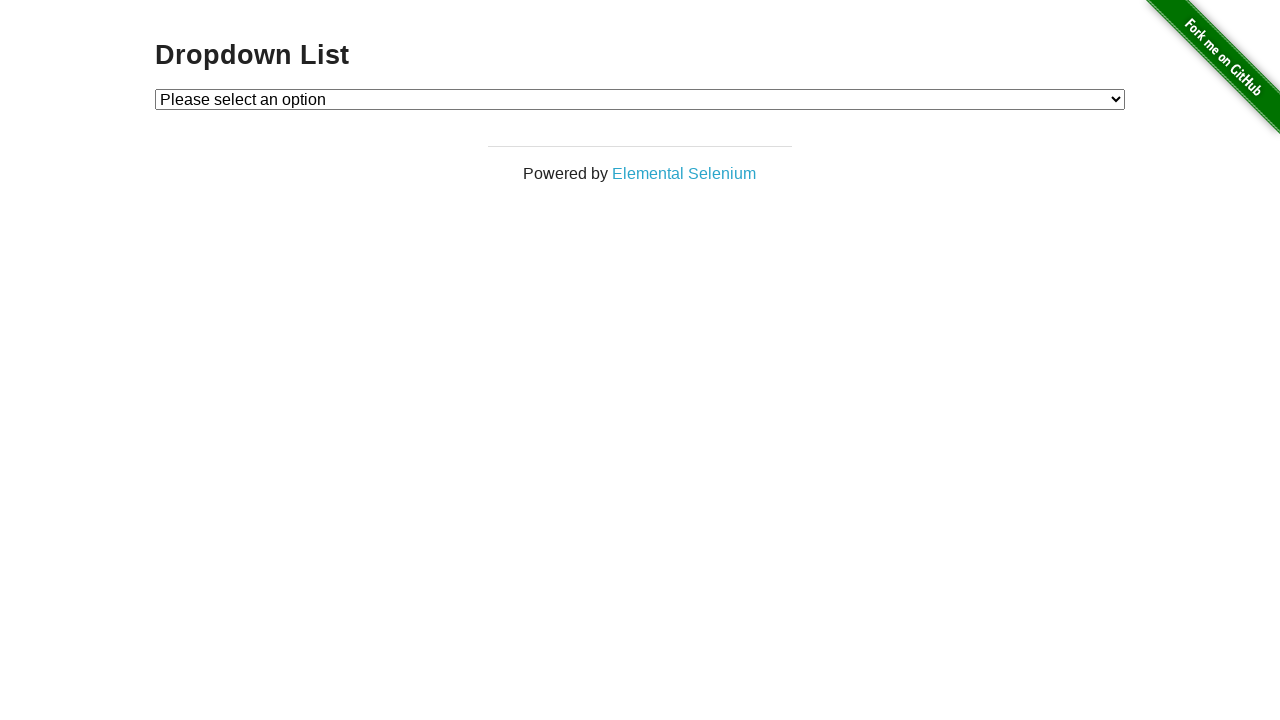

Navigated to dropdown test page
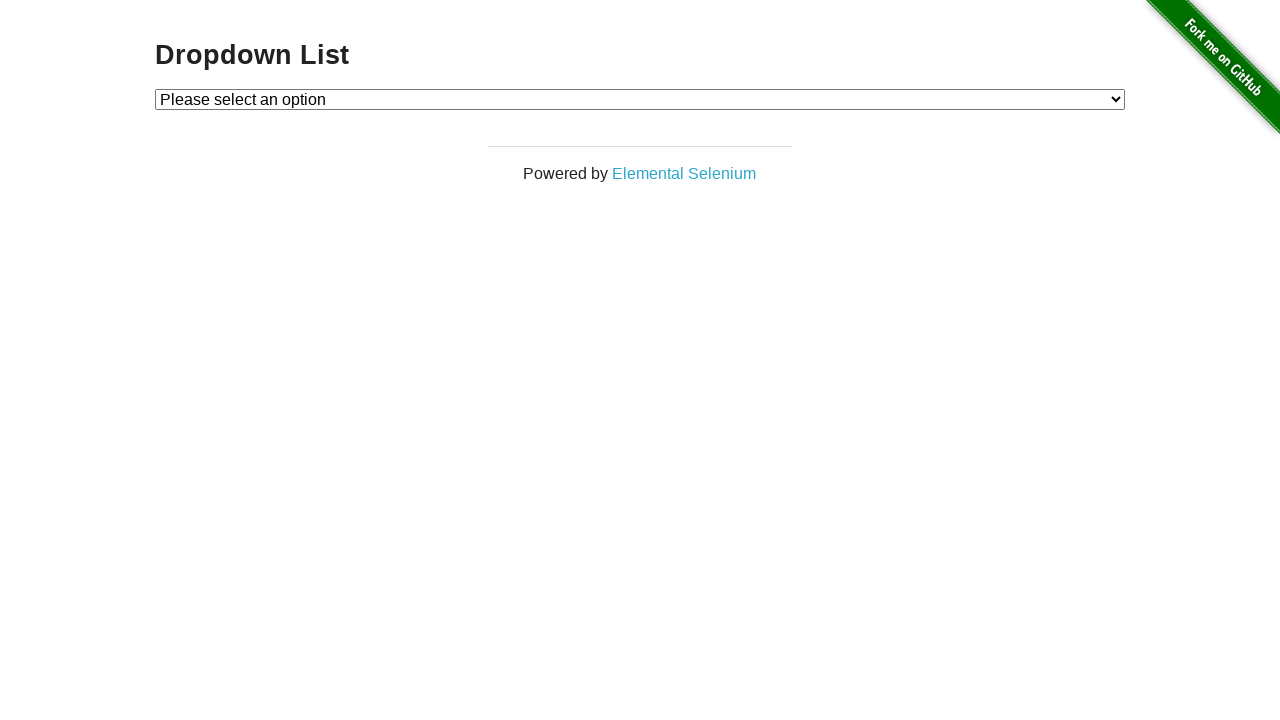

Selected Option 1 from dropdown on #dropdown
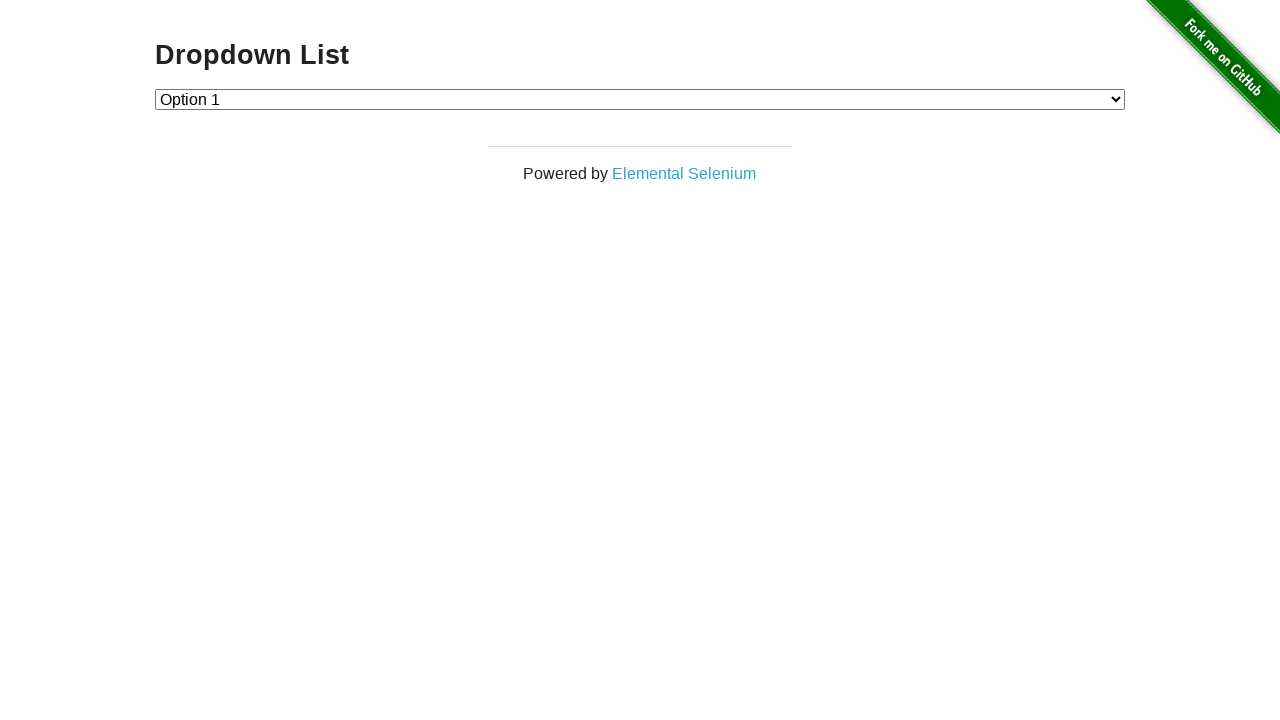

Selected Option 2 from dropdown on #dropdown
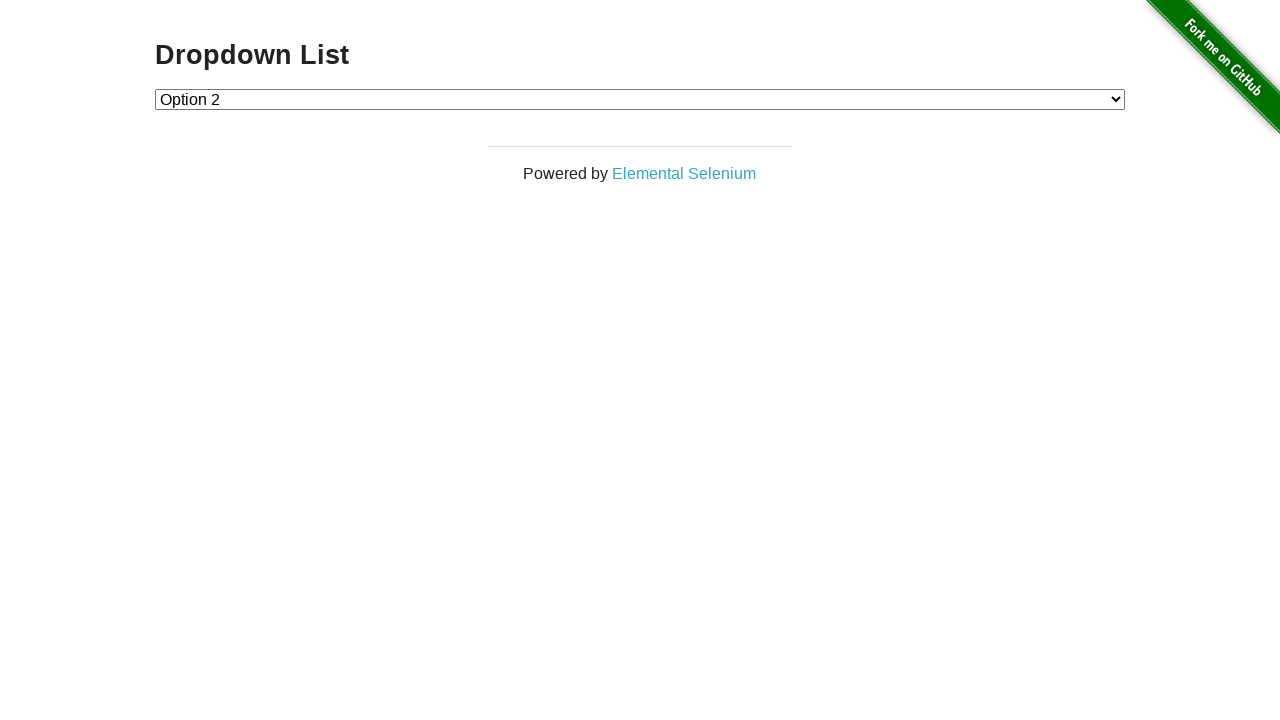

Verified Option 2 is selected
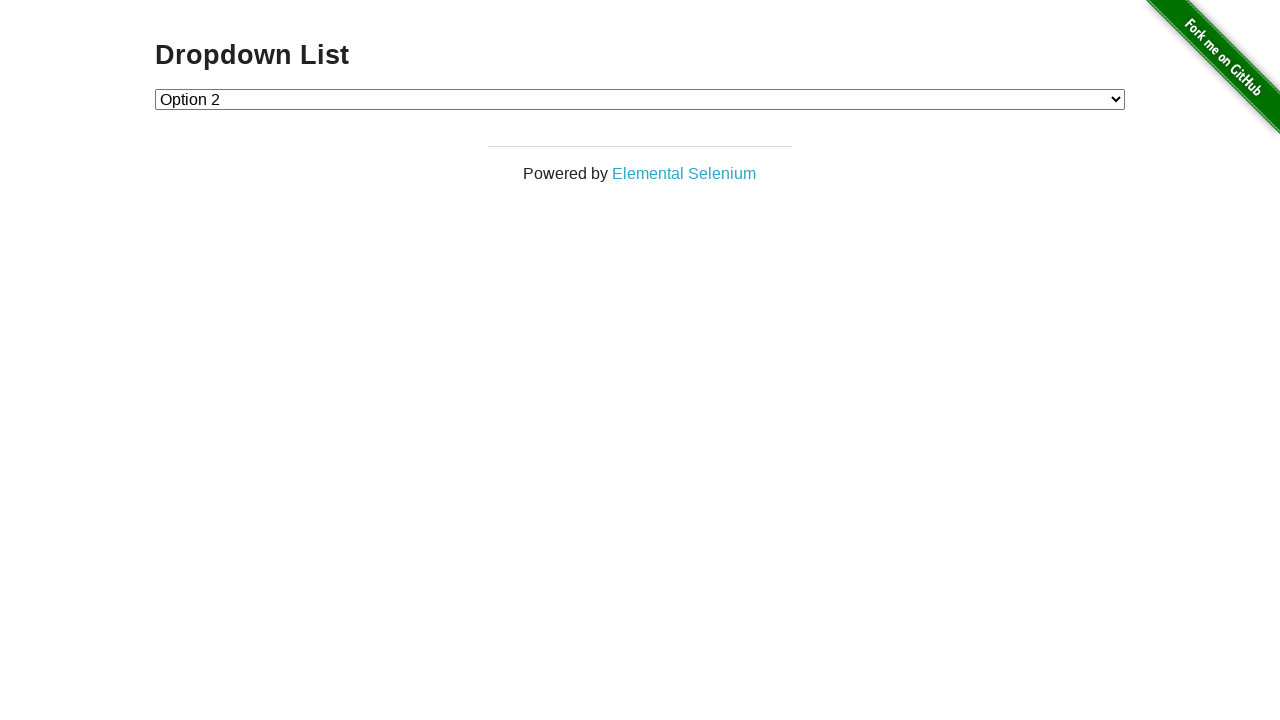

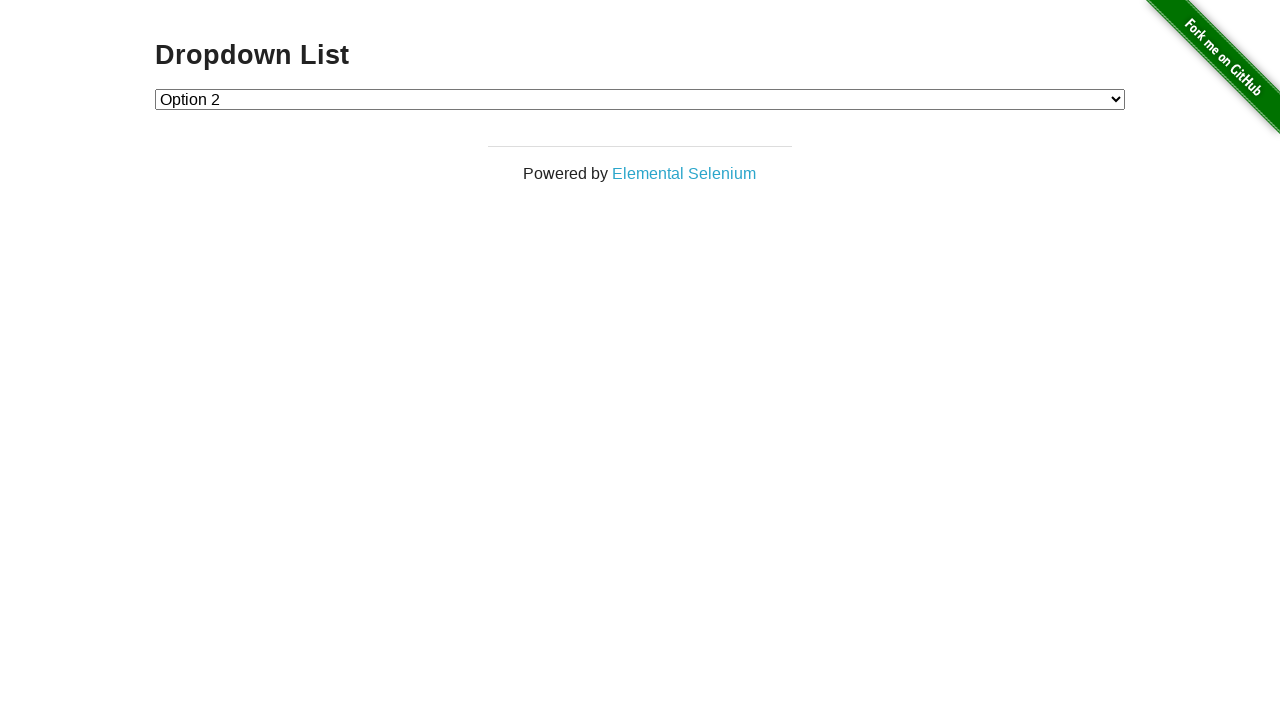